Tests scrolling to an element and filling in name and date fields on a scrollable page

Starting URL: https://formy-project.herokuapp.com/scroll

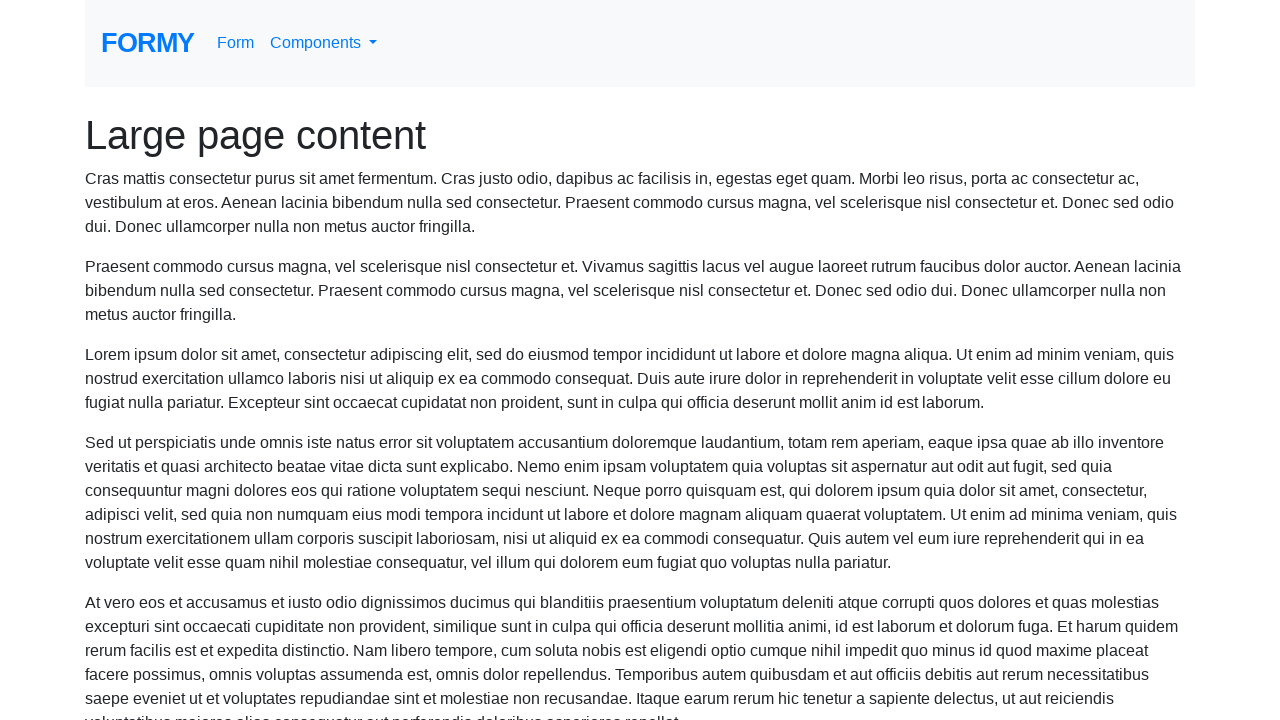

Scrolled to name element
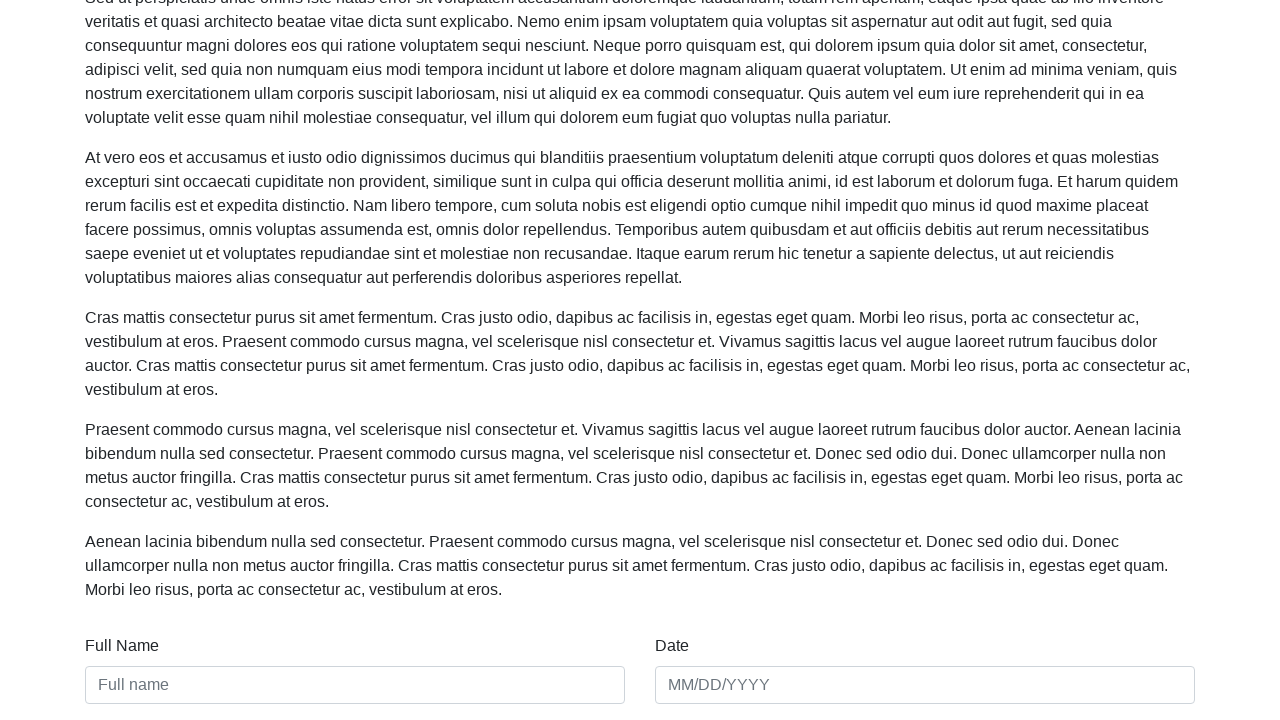

Filled name field with 'Alexandra Williams' on #name
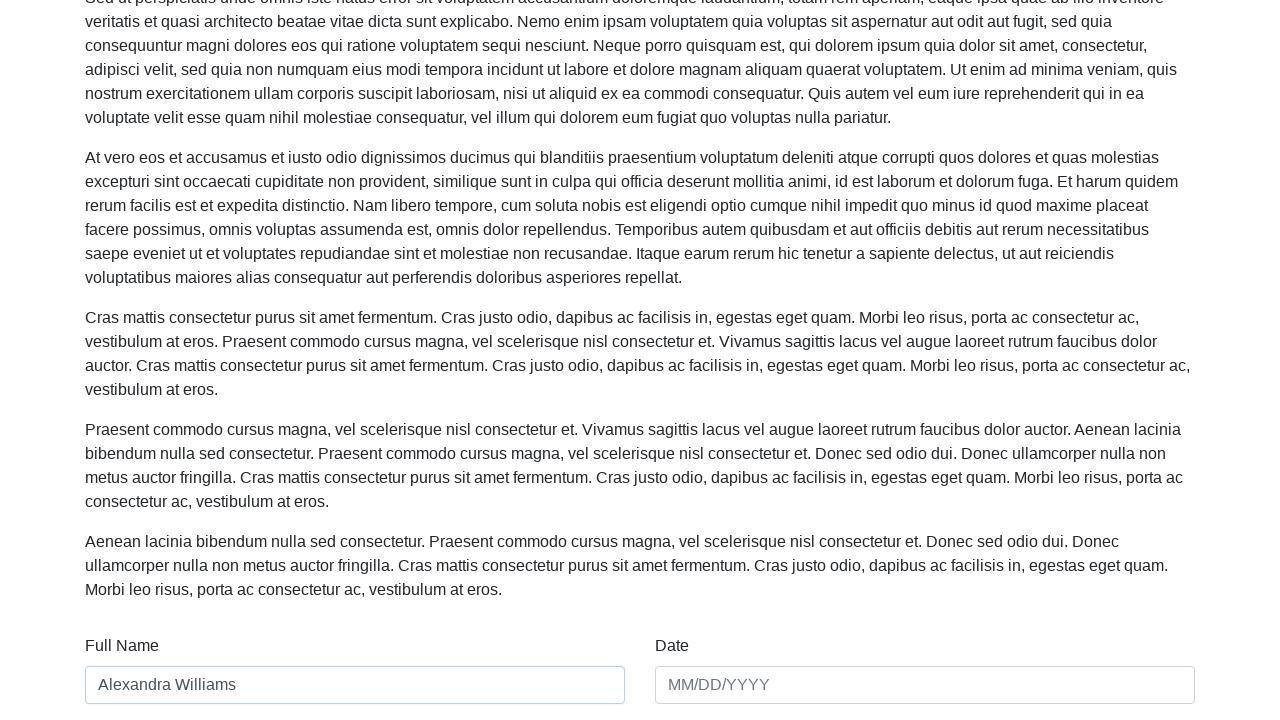

Filled date field with '15/03/1992' on #date
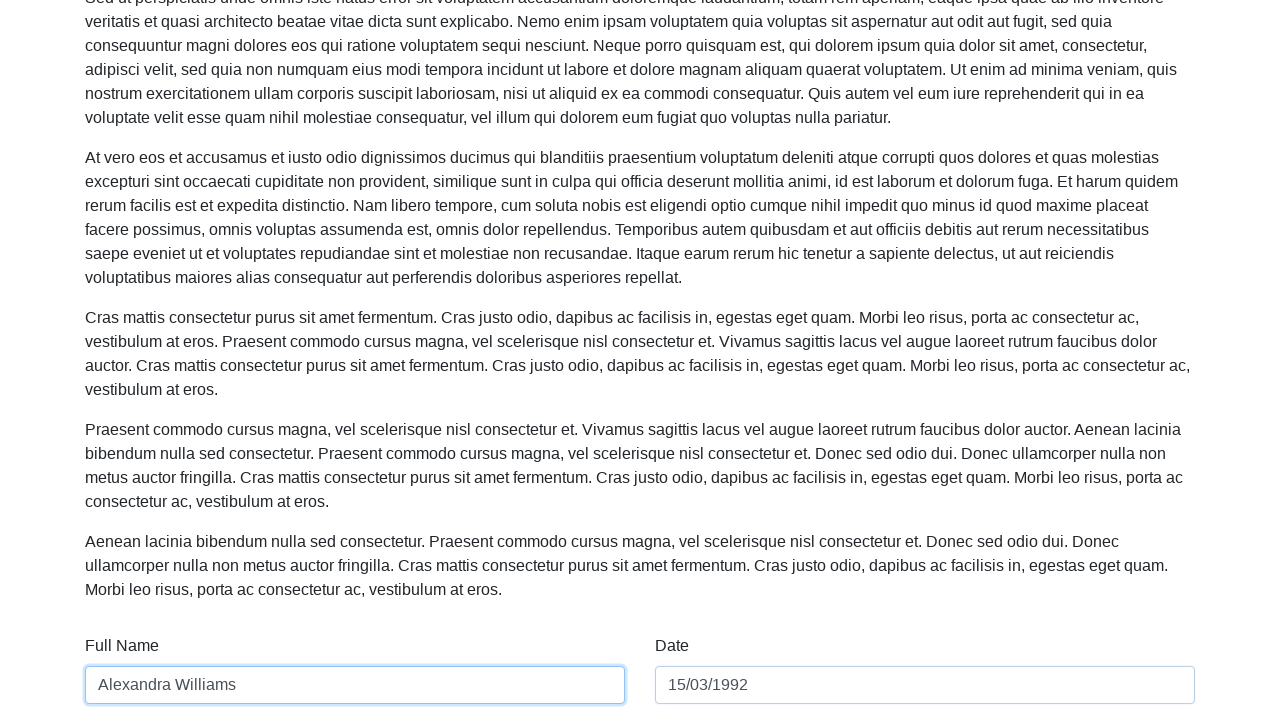

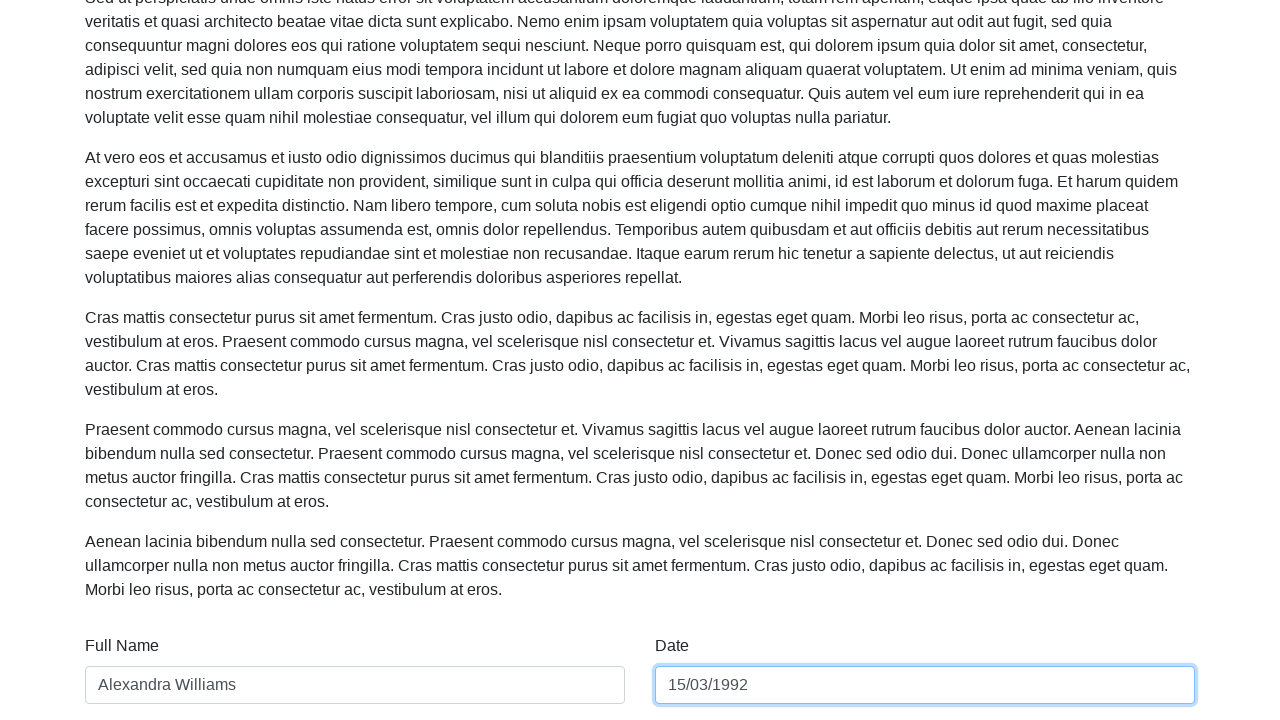